Tests filtering to display only active (non-completed) items

Starting URL: https://demo.playwright.dev/todomvc

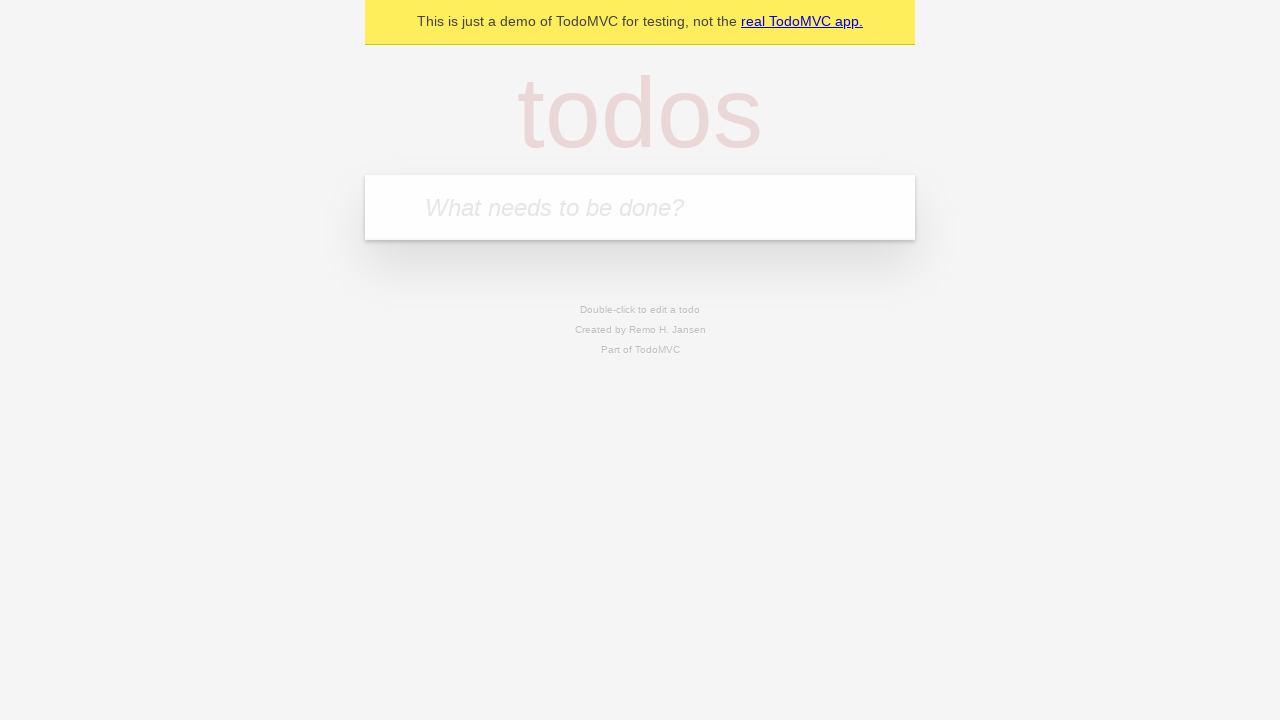

Filled todo input with 'watch monty python' on internal:attr=[placeholder="What needs to be done?"i]
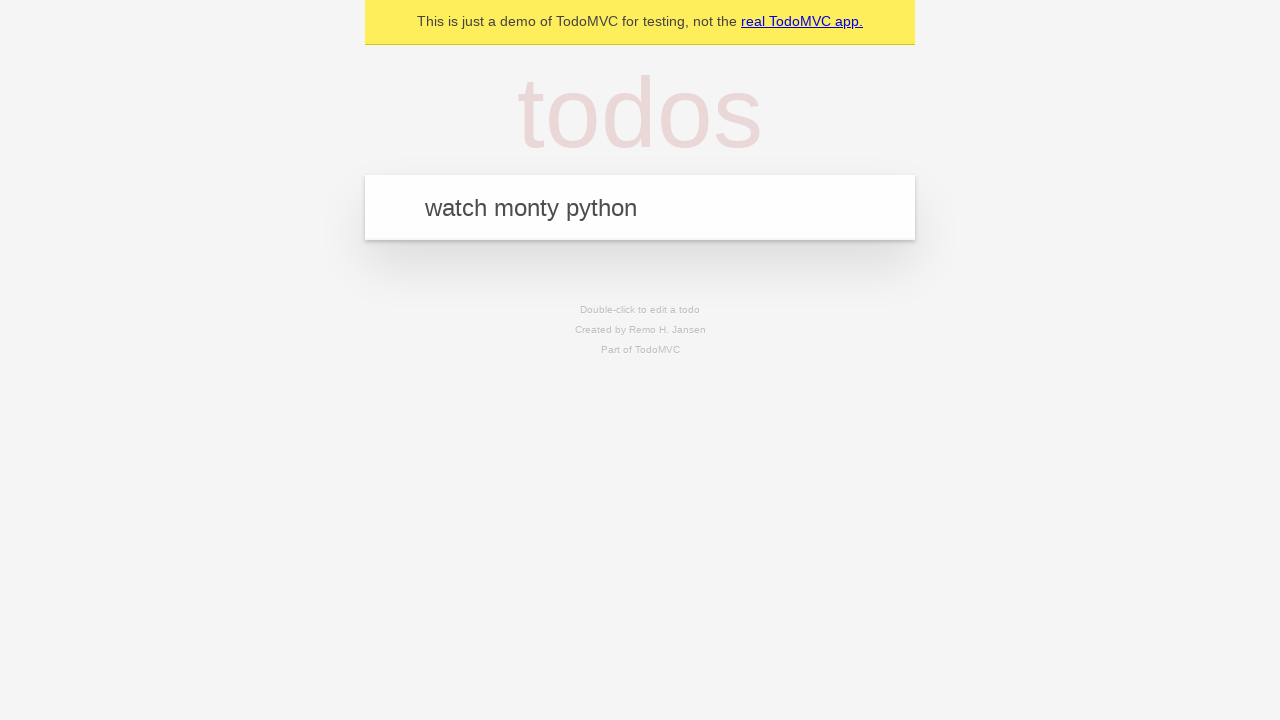

Pressed Enter to add todo 'watch monty python' on internal:attr=[placeholder="What needs to be done?"i]
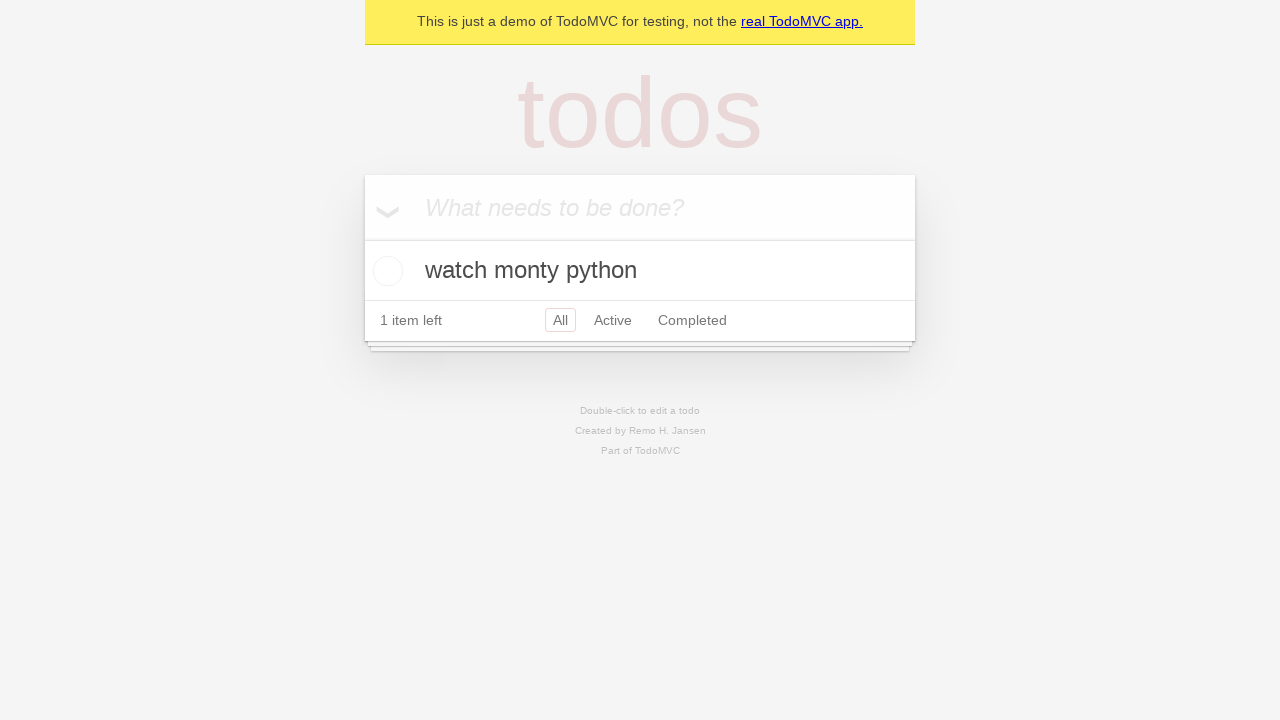

Filled todo input with 'feed the cat' on internal:attr=[placeholder="What needs to be done?"i]
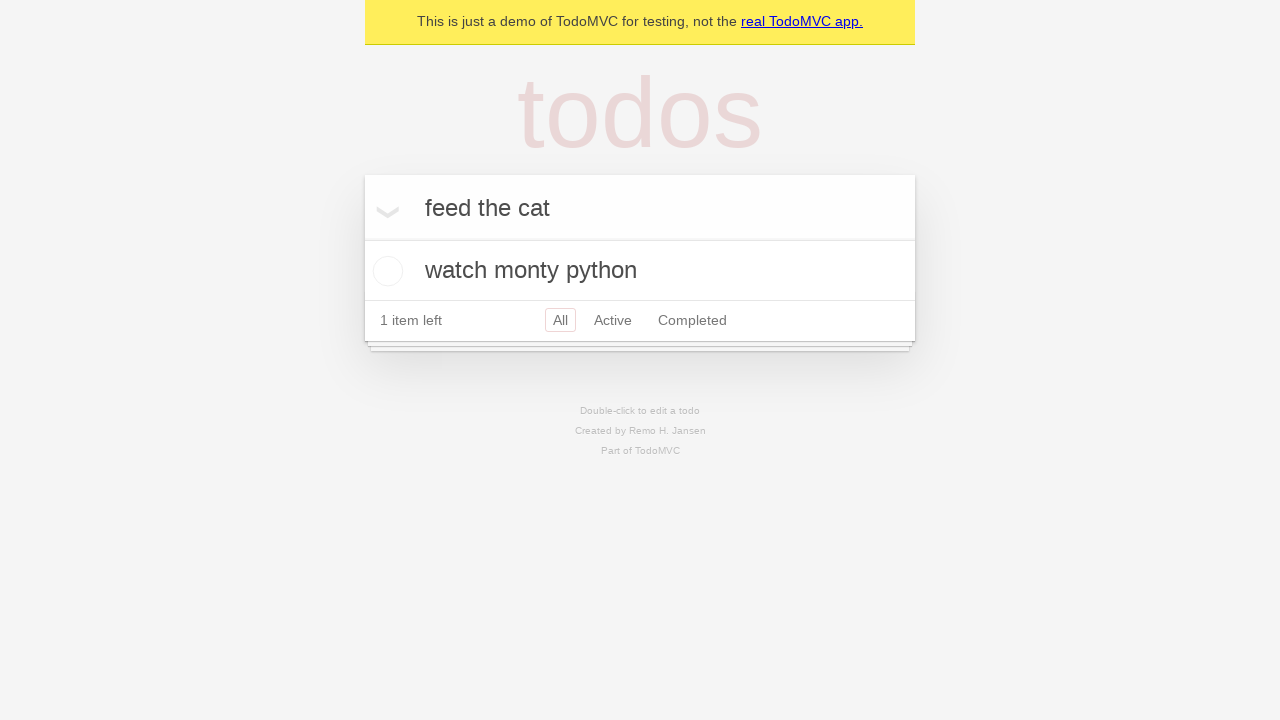

Pressed Enter to add todo 'feed the cat' on internal:attr=[placeholder="What needs to be done?"i]
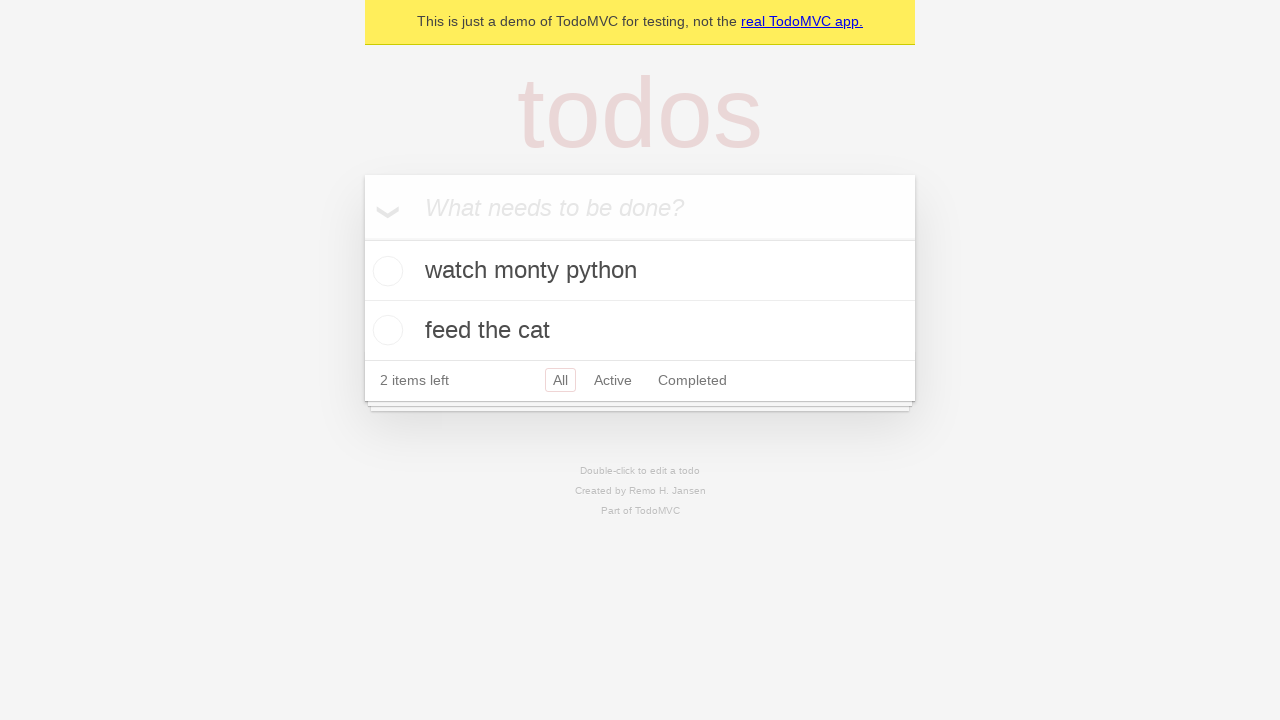

Filled todo input with 'book a doctors appointment' on internal:attr=[placeholder="What needs to be done?"i]
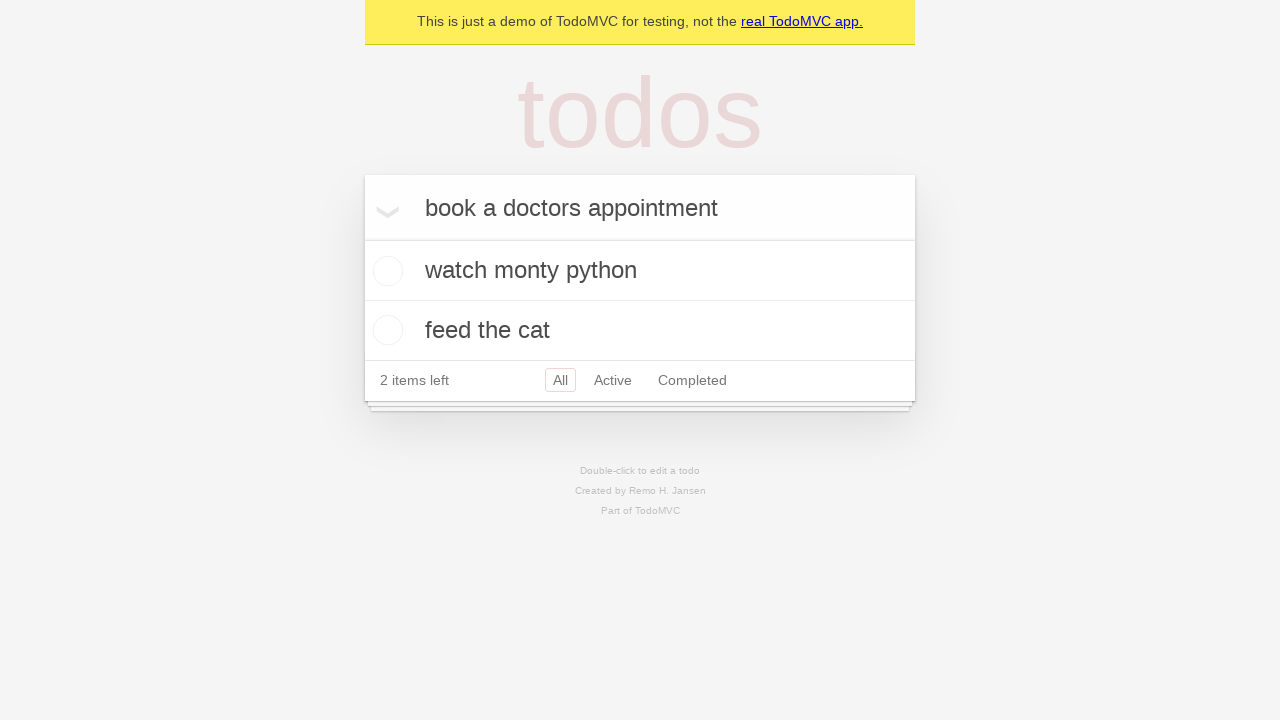

Pressed Enter to add todo 'book a doctors appointment' on internal:attr=[placeholder="What needs to be done?"i]
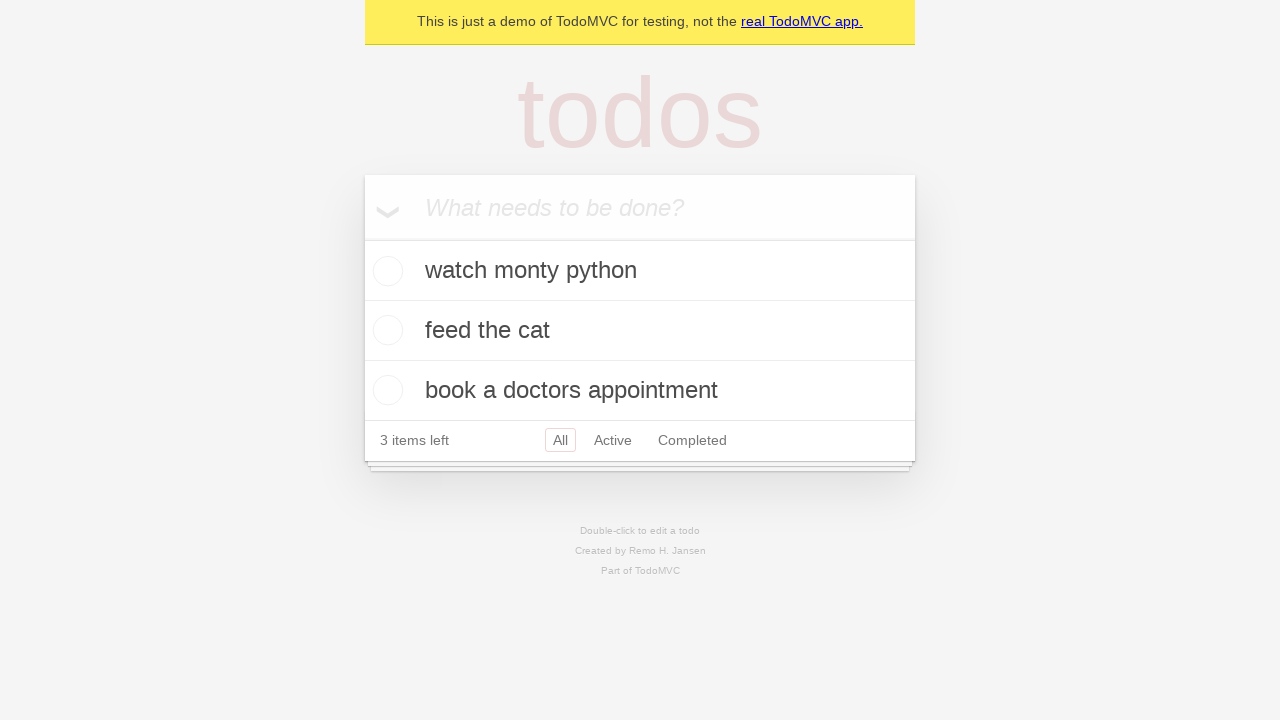

Checked the second todo item to mark it as completed at (385, 330) on internal:testid=[data-testid="todo-item"s] >> nth=1 >> internal:role=checkbox
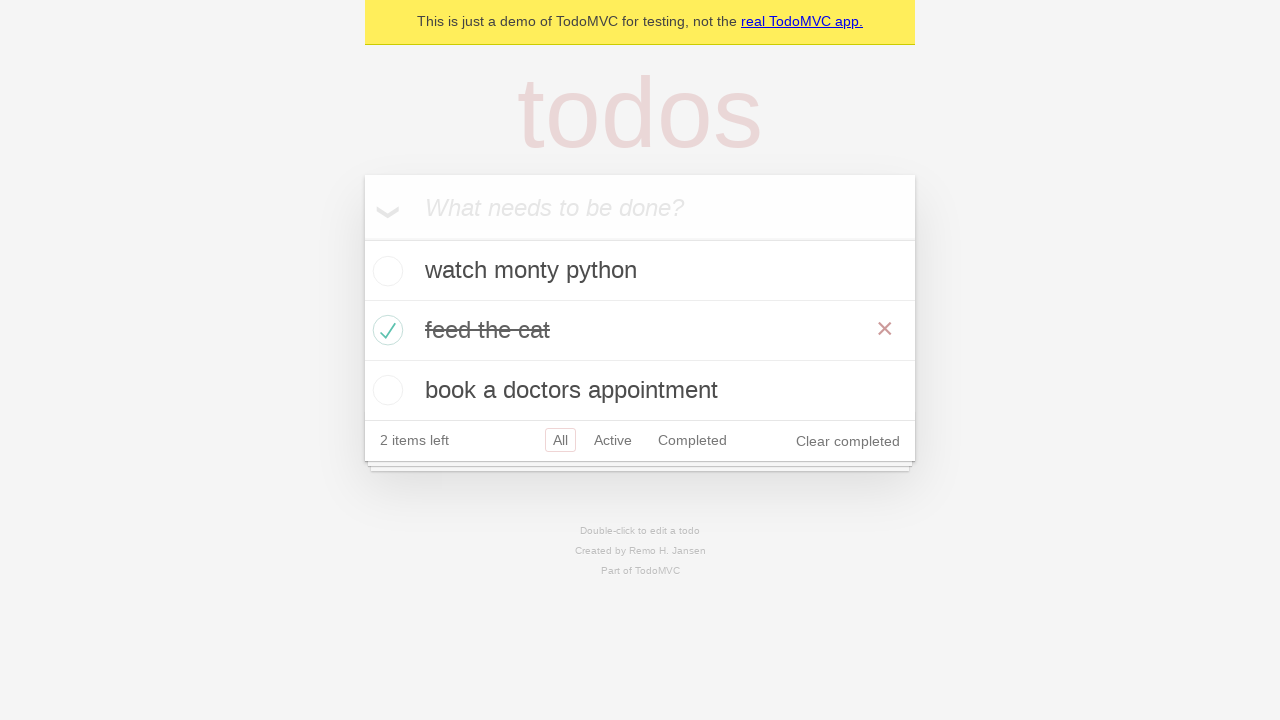

Clicked the Active filter link to display only active items at (613, 440) on internal:role=link[name="Active"i]
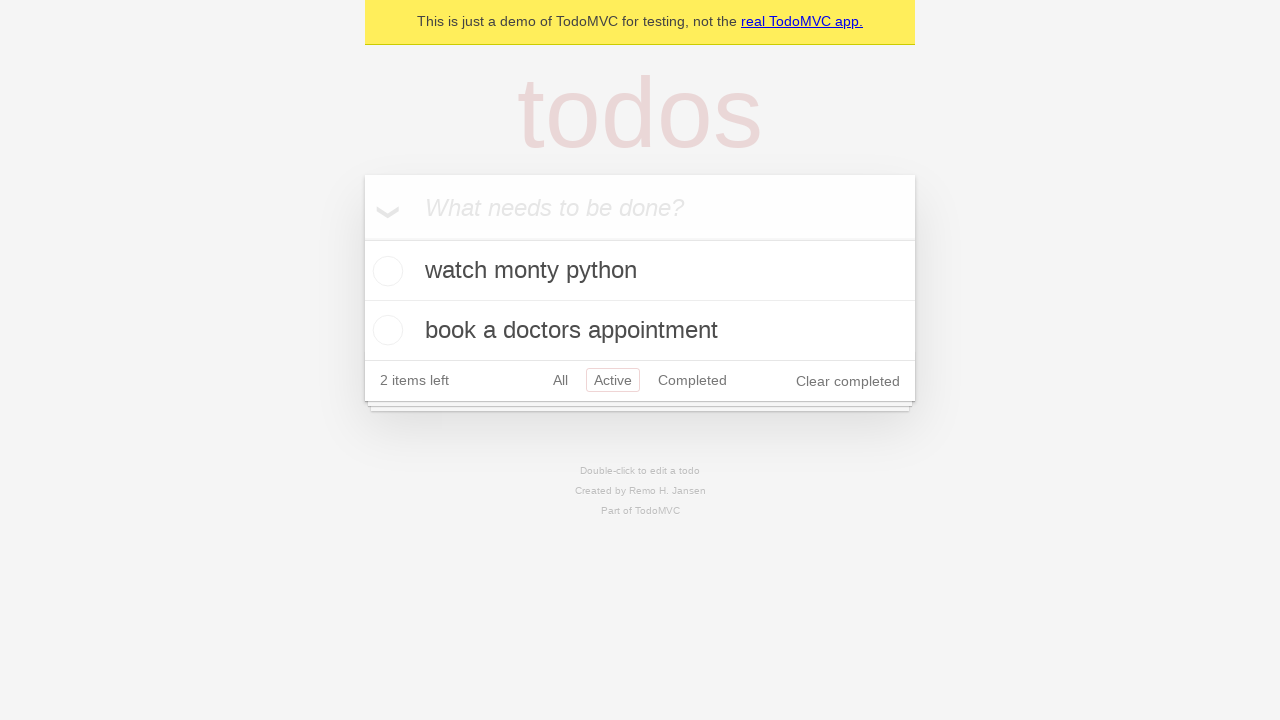

Filtered view loaded showing only active items
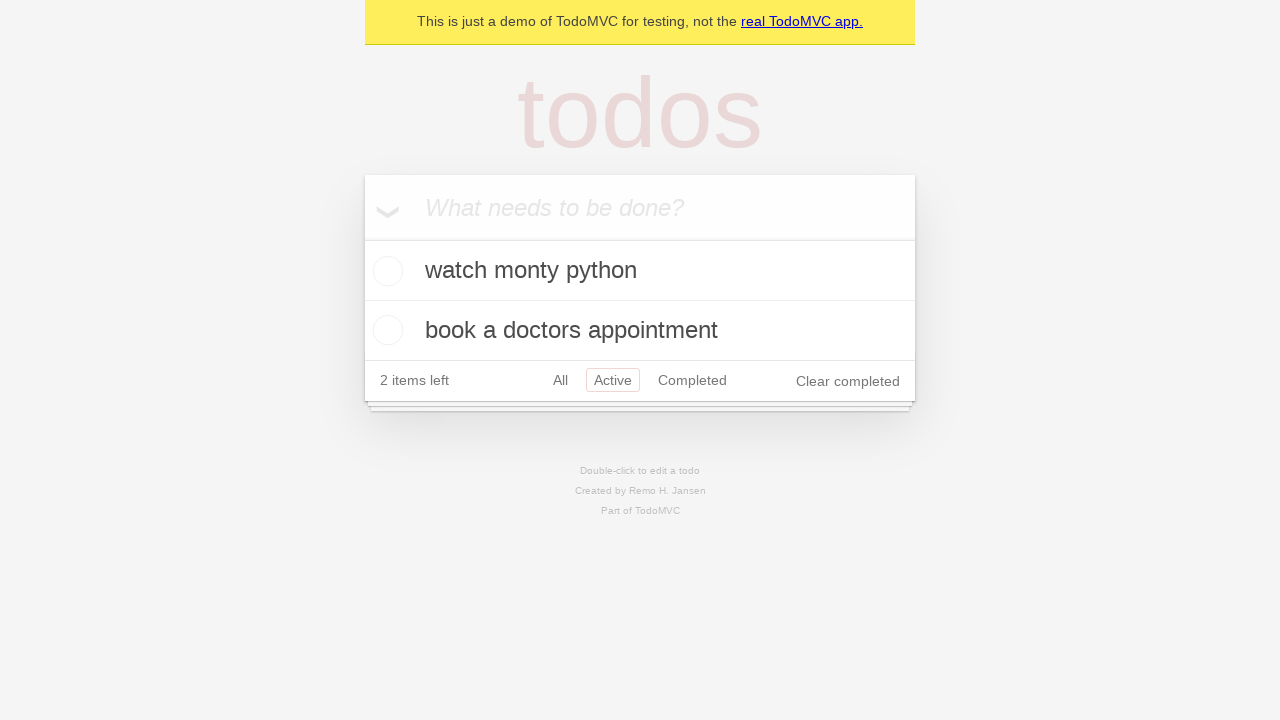

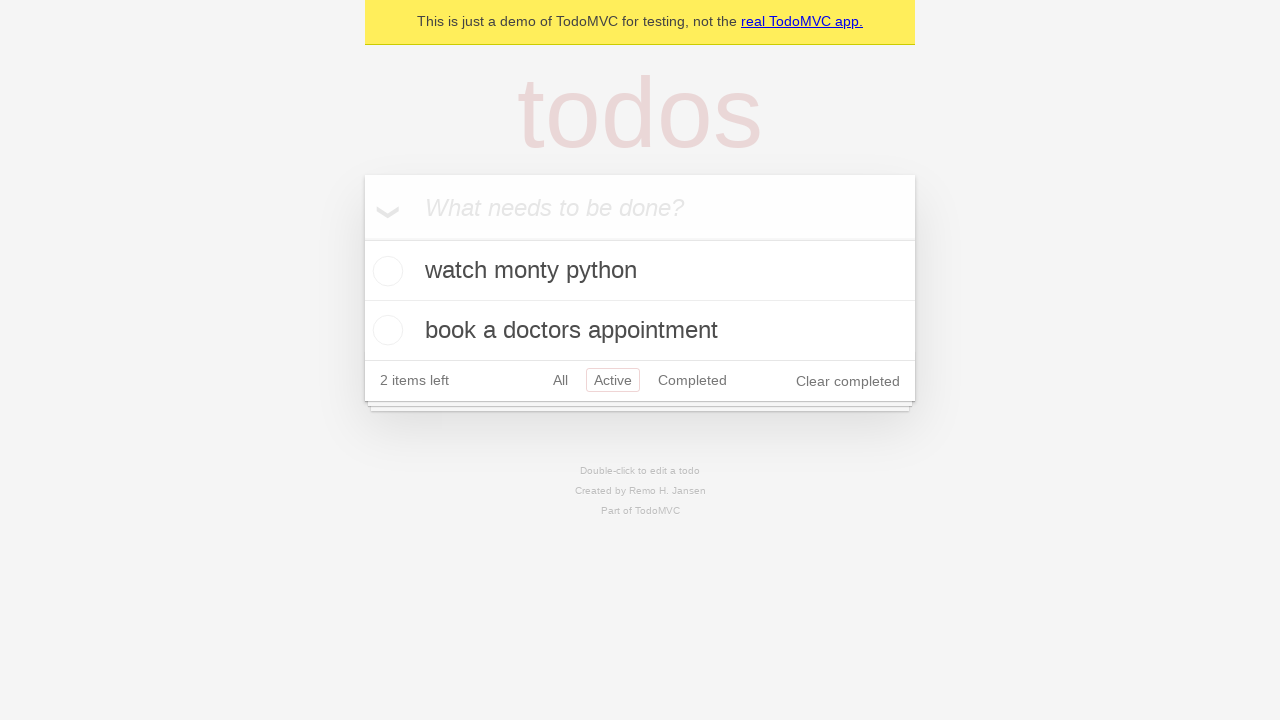